Tests contact form validation by submitting an invalid email address and verifying the error message appears

Starting URL: https://www.consultoriaglobal.com.ar/cgweb/?page_id=370

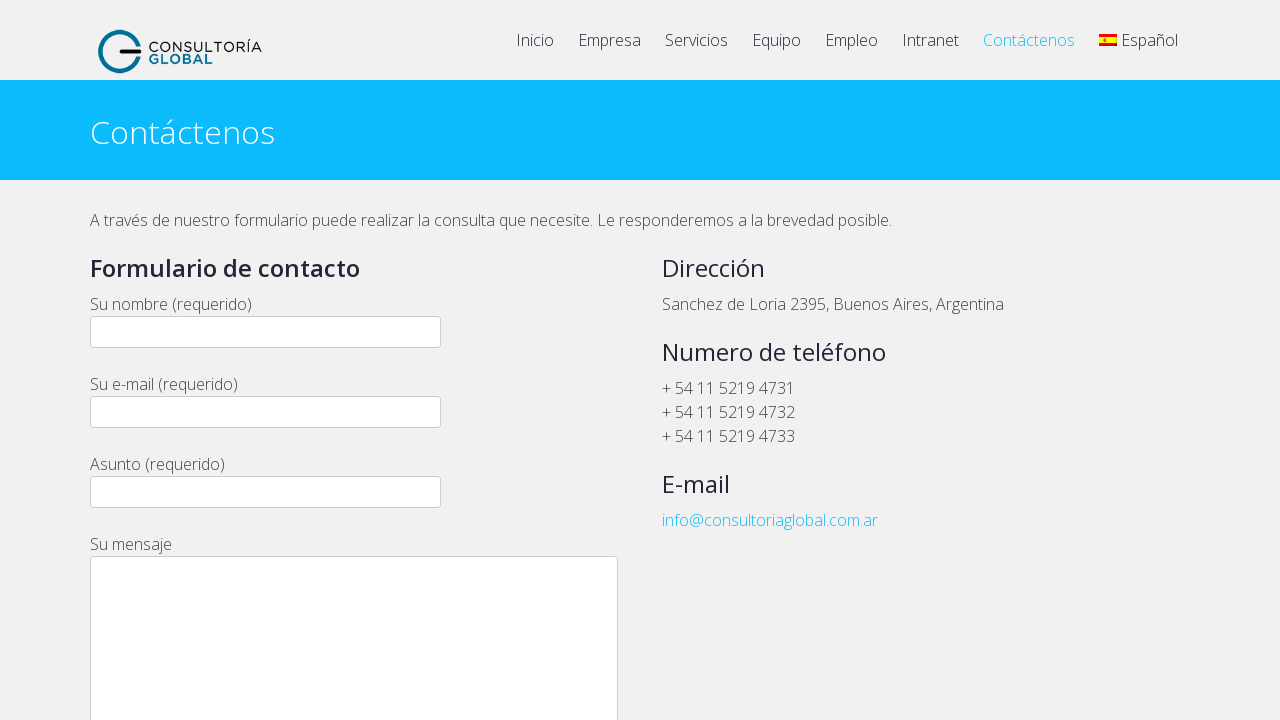

Filled name field with 'prueba' on input[name='your-name']
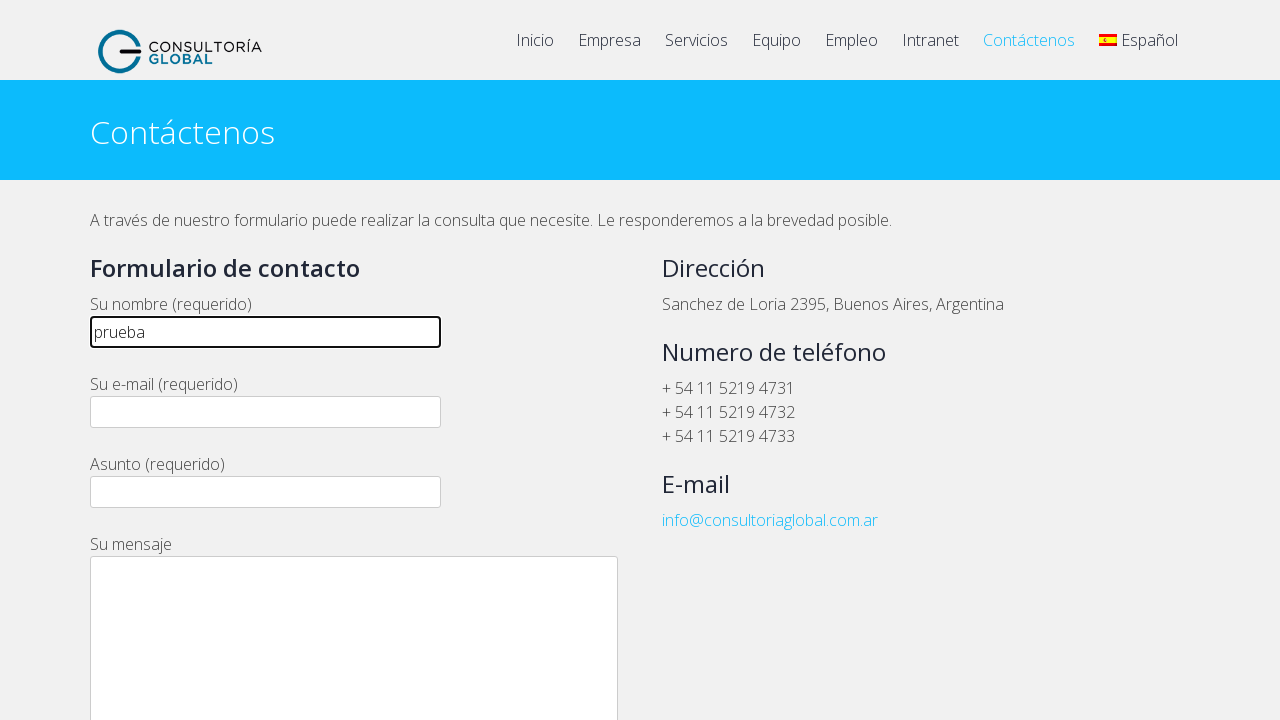

Filled email field with invalid email 'invalido' on input[name='your-email']
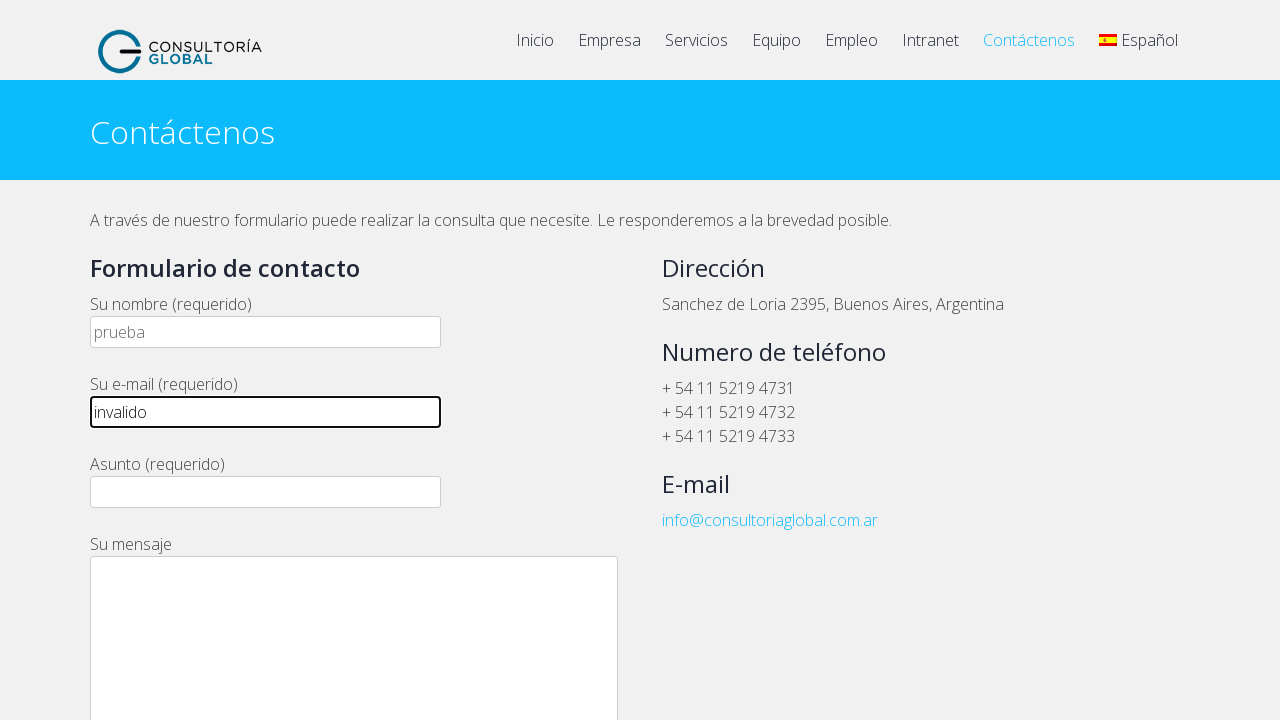

Filled subject field with 'asunto' on input[name='your-subject']
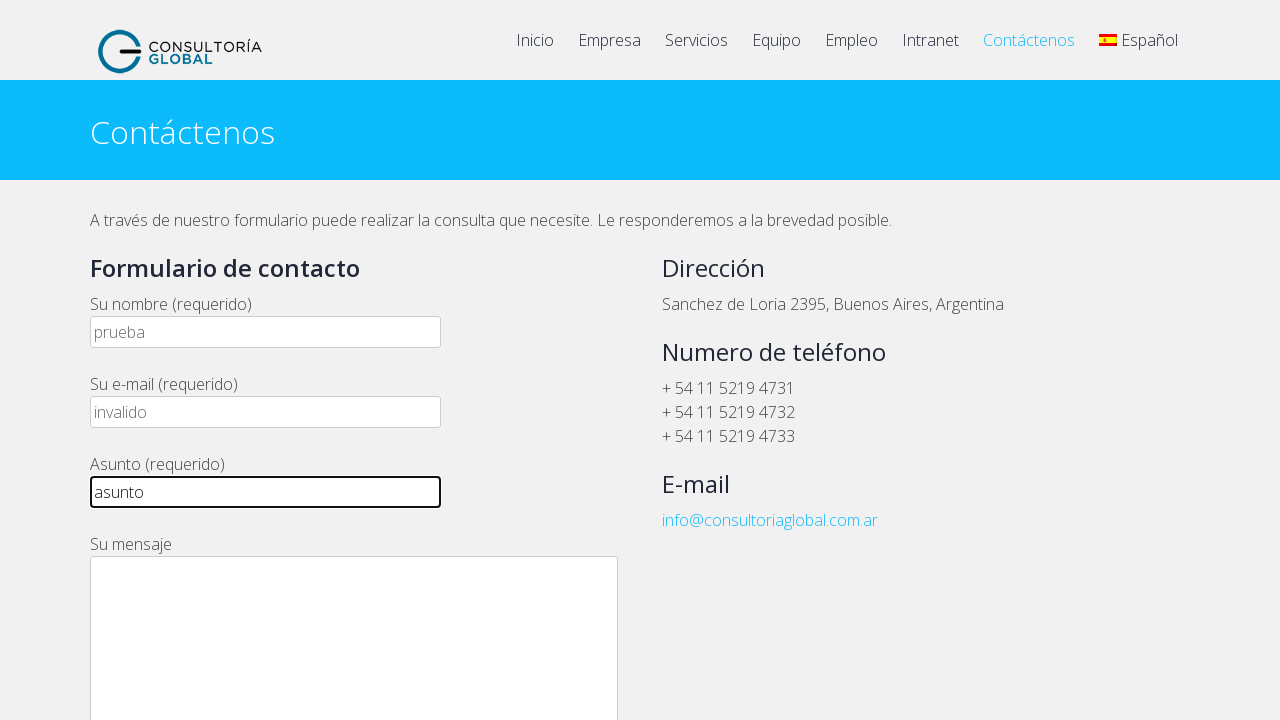

Clicked submit button to submit contact form at (144, 360) on input[value='Enviar']
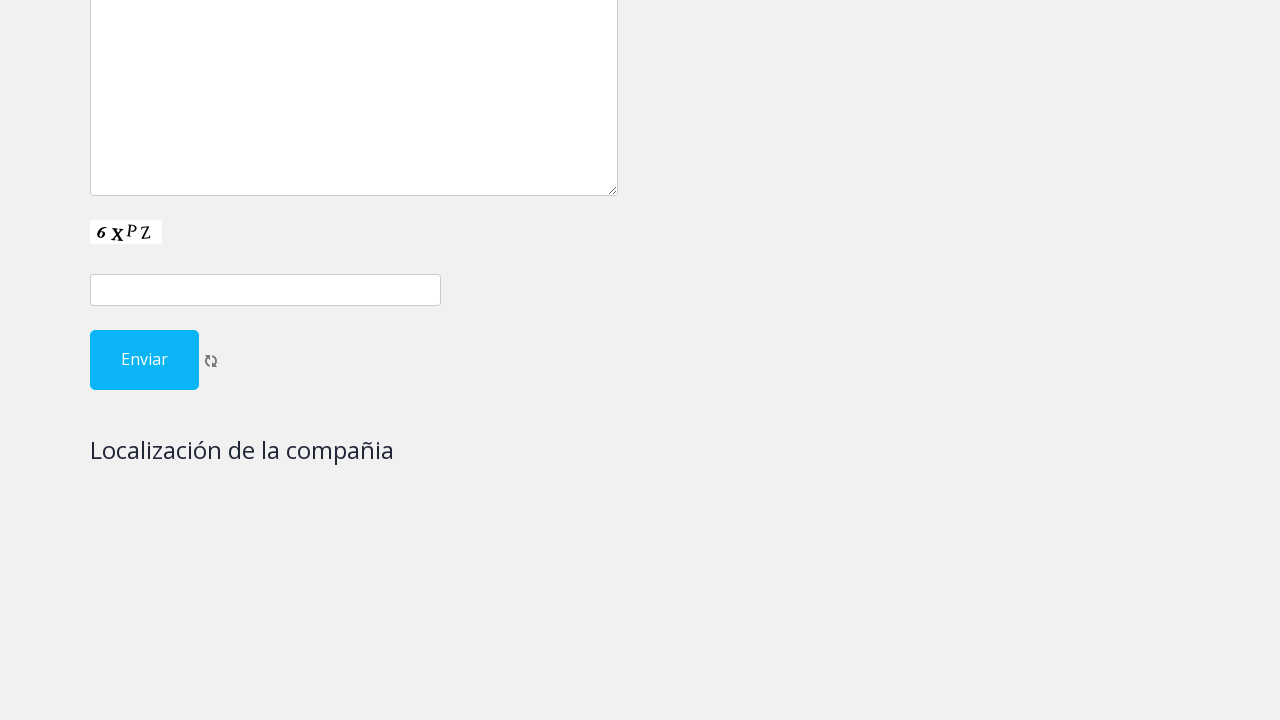

Validation error message appeared confirming invalid email validation
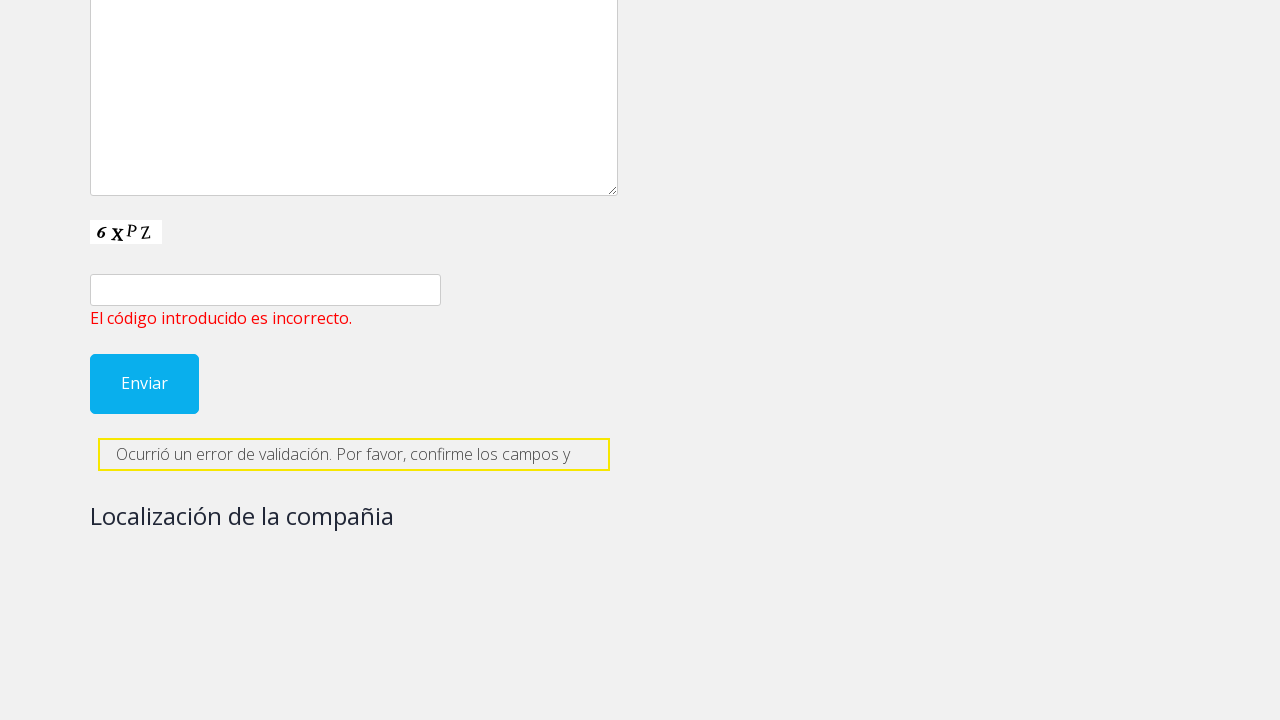

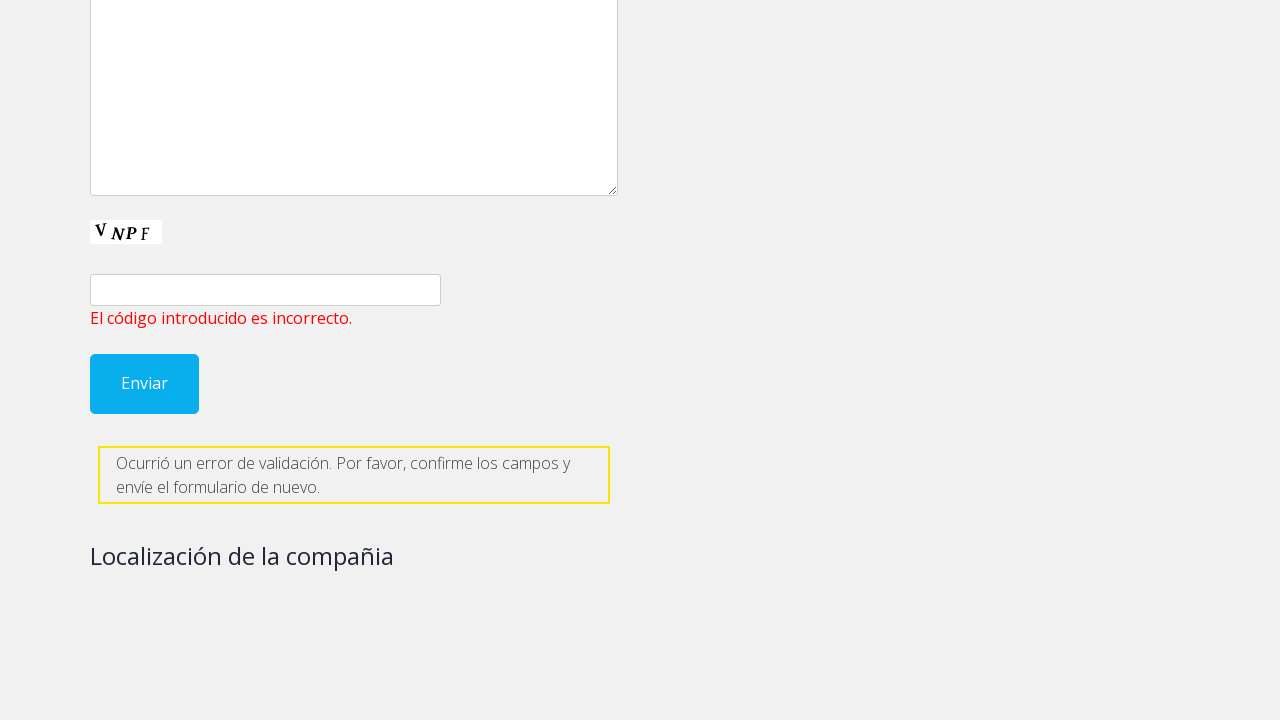